Tests navigation to the news section by clicking the top menu block and verifying the URL contains the news path

Starting URL: https://shahty.ru/

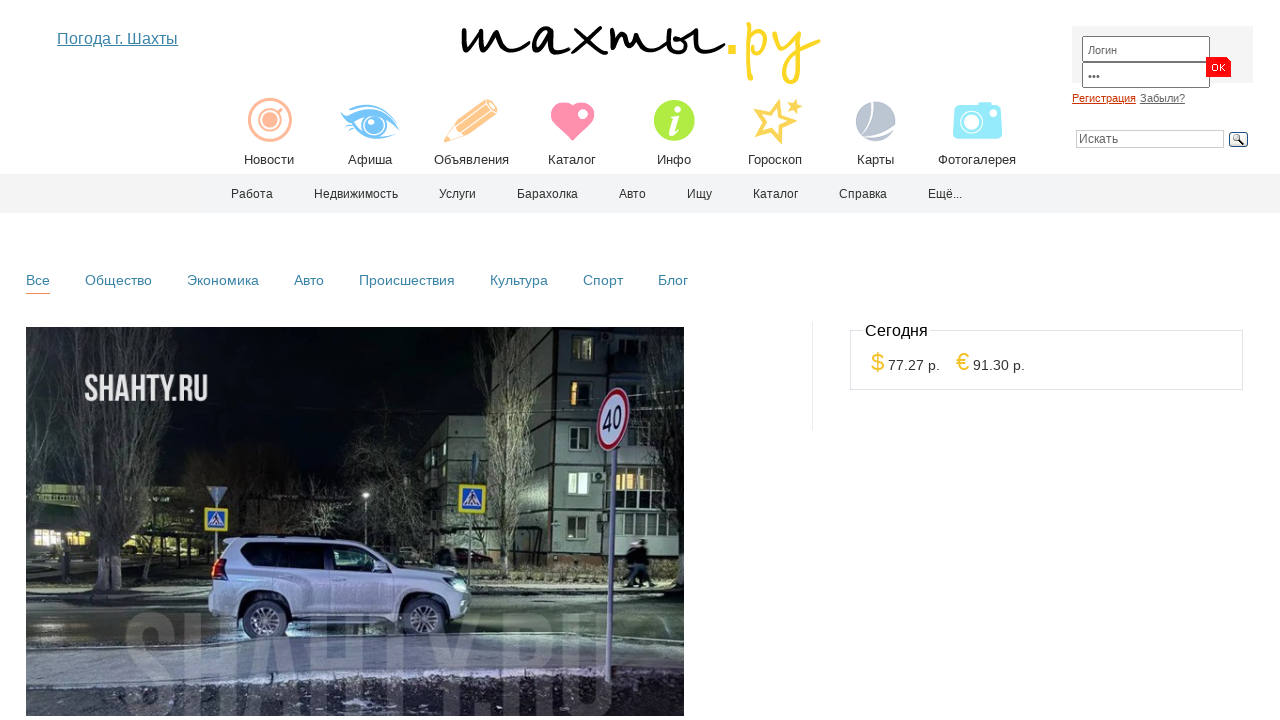

Clicked on the top menu block to navigate to news section at (269, 128) on .menu_top_block
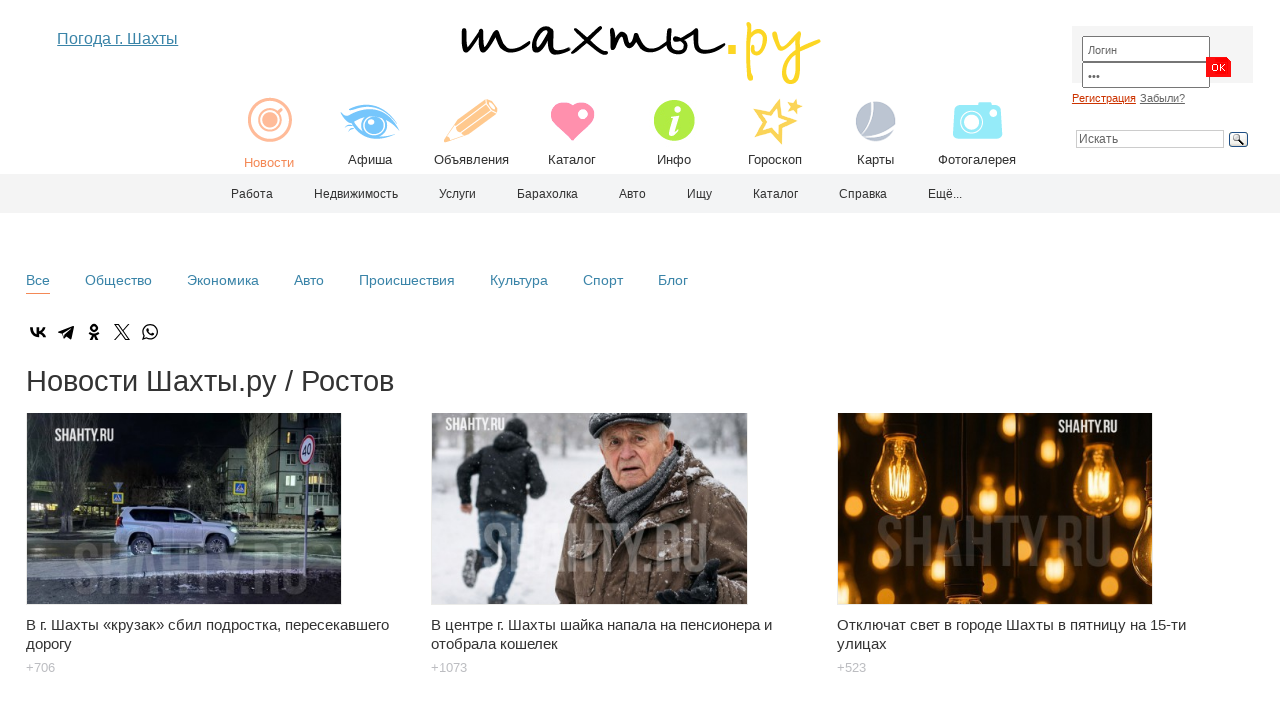

Verified navigation to news section - URL contains news path
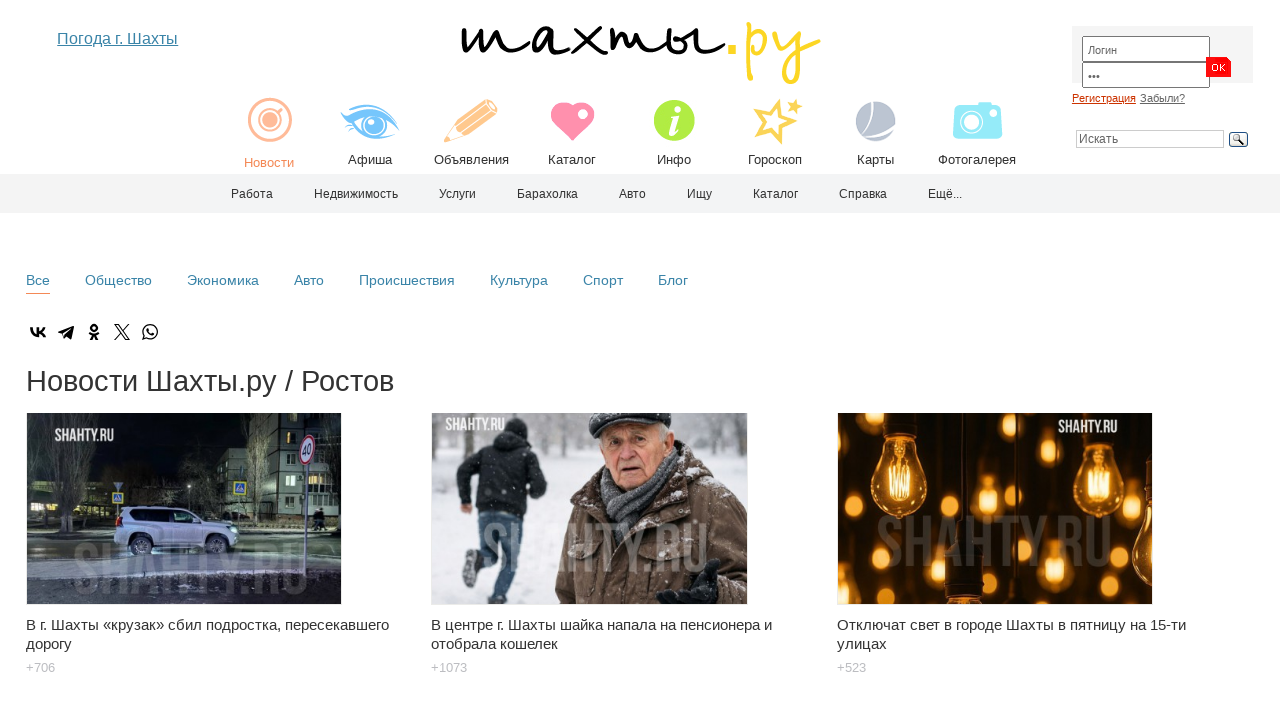

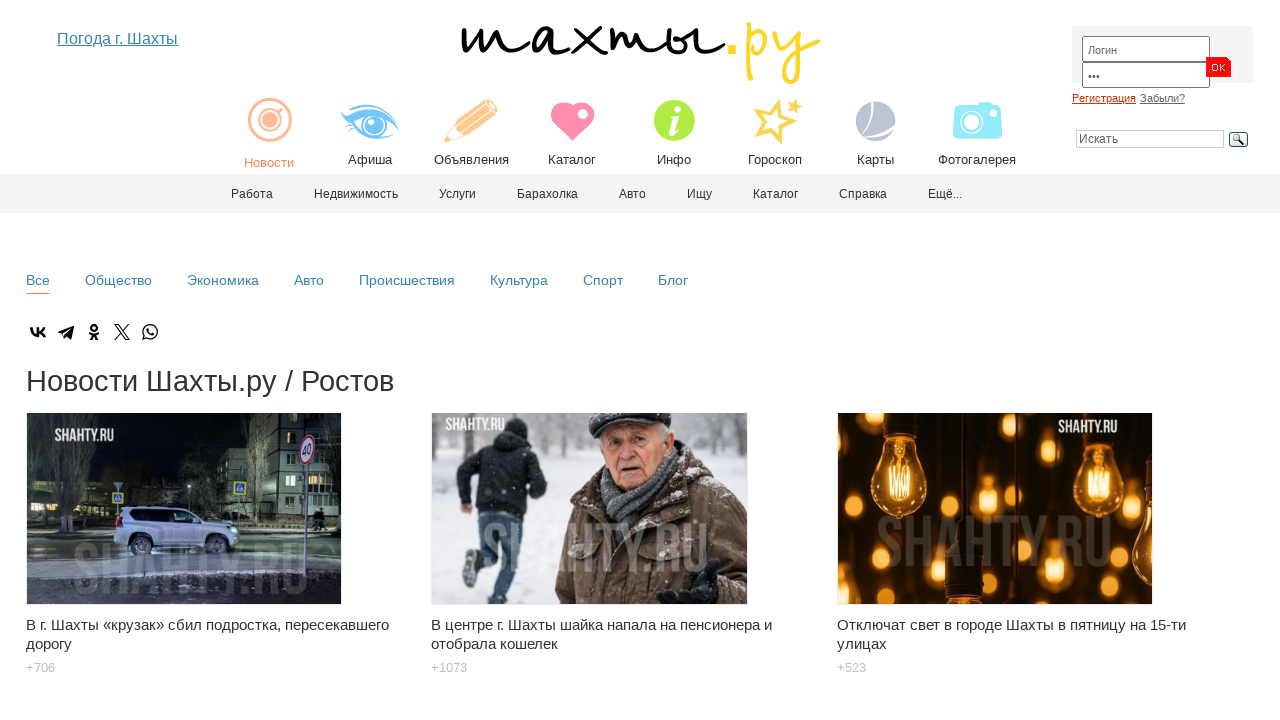